Navigates to wp.pl and verifies the page title matches the expected value

Starting URL: https://www.wp.pl

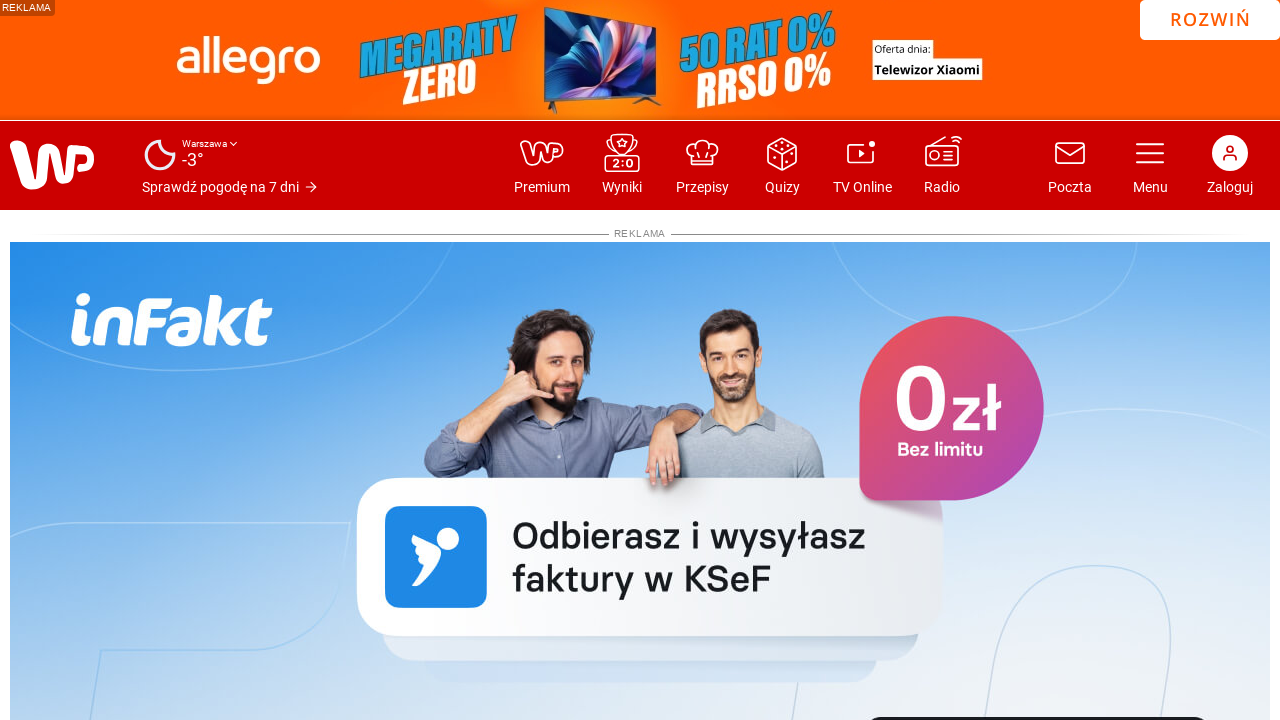

Navigated to https://www.wp.pl
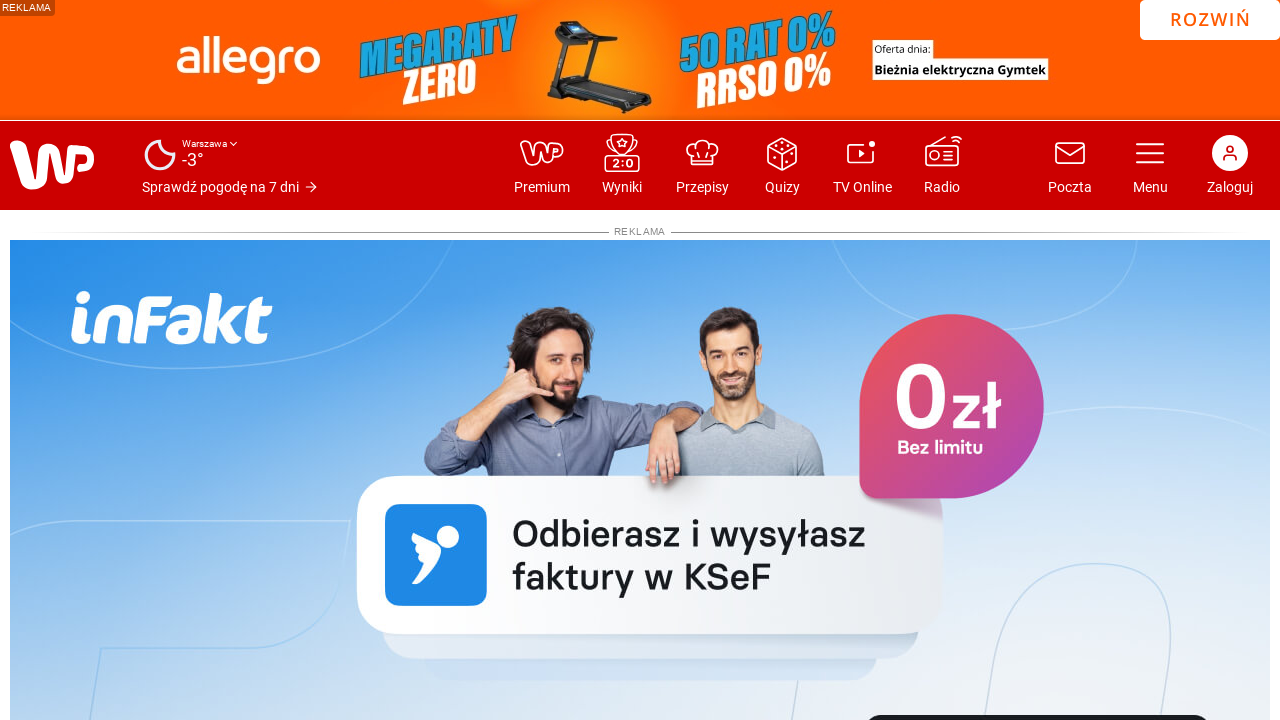

Retrieved page title
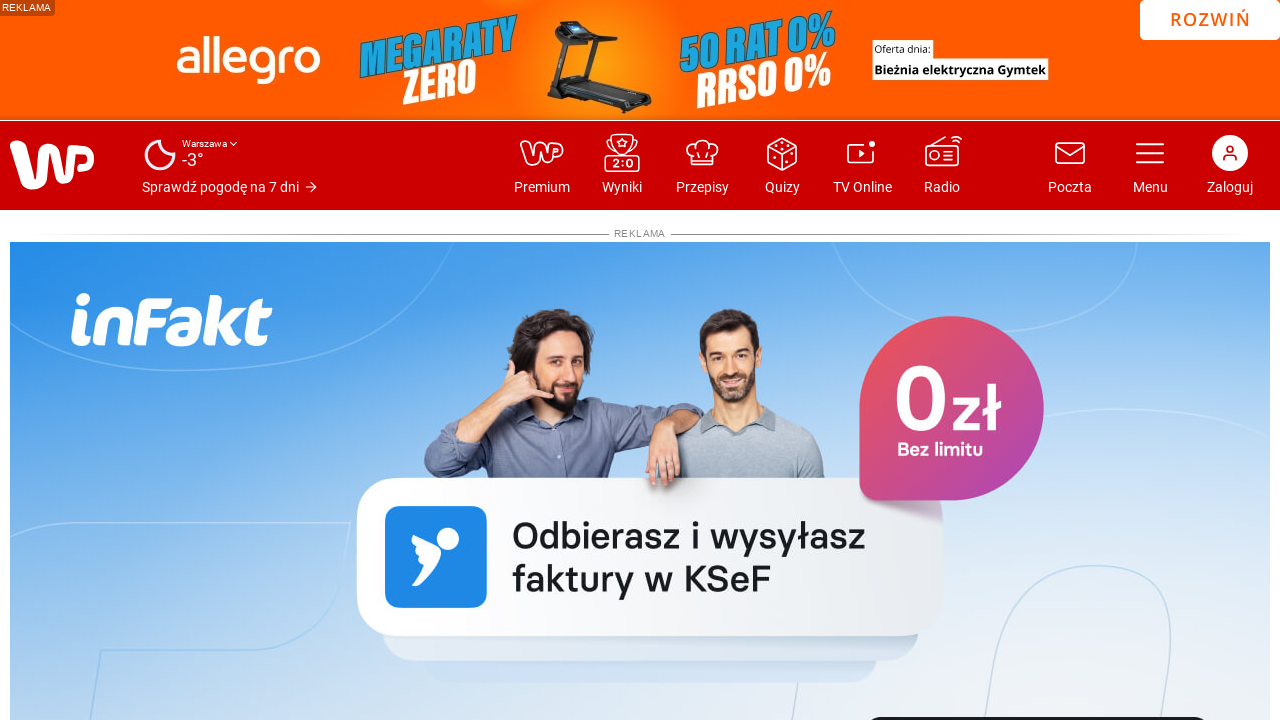

Verified page title matches expected value: 'Wirtualna Polska - Wszystko co ważne - www.wp.pl'
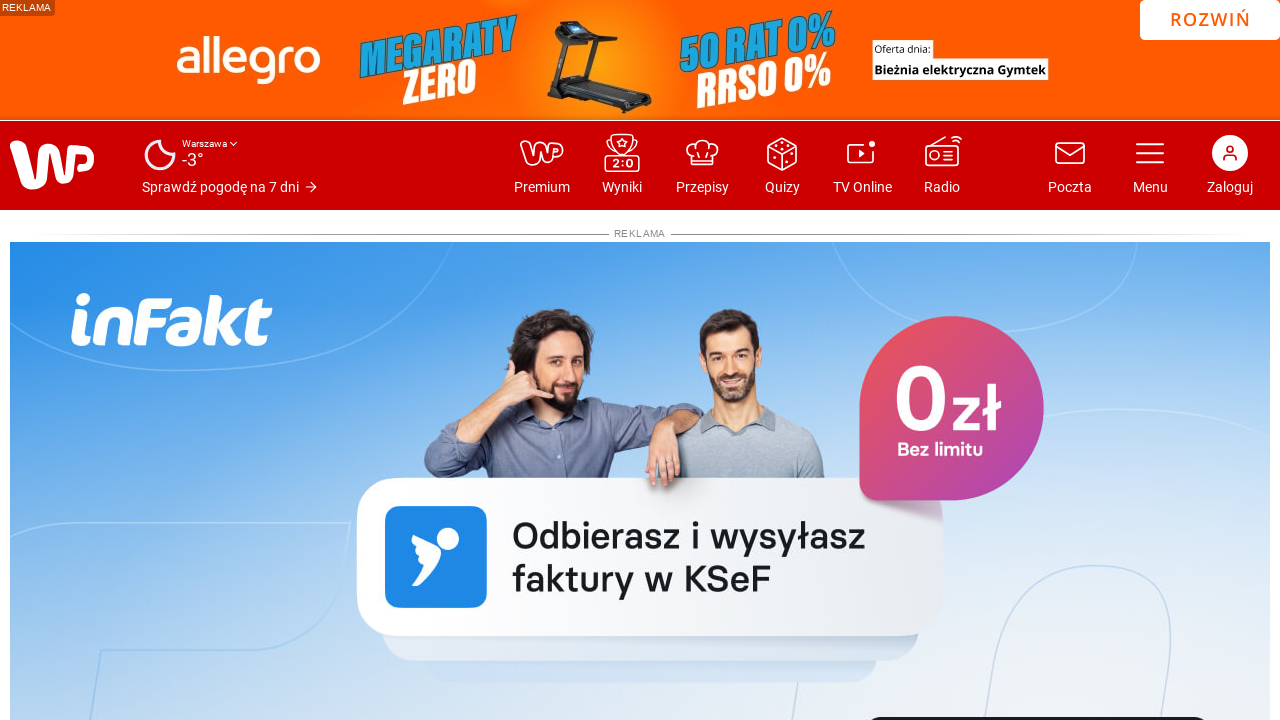

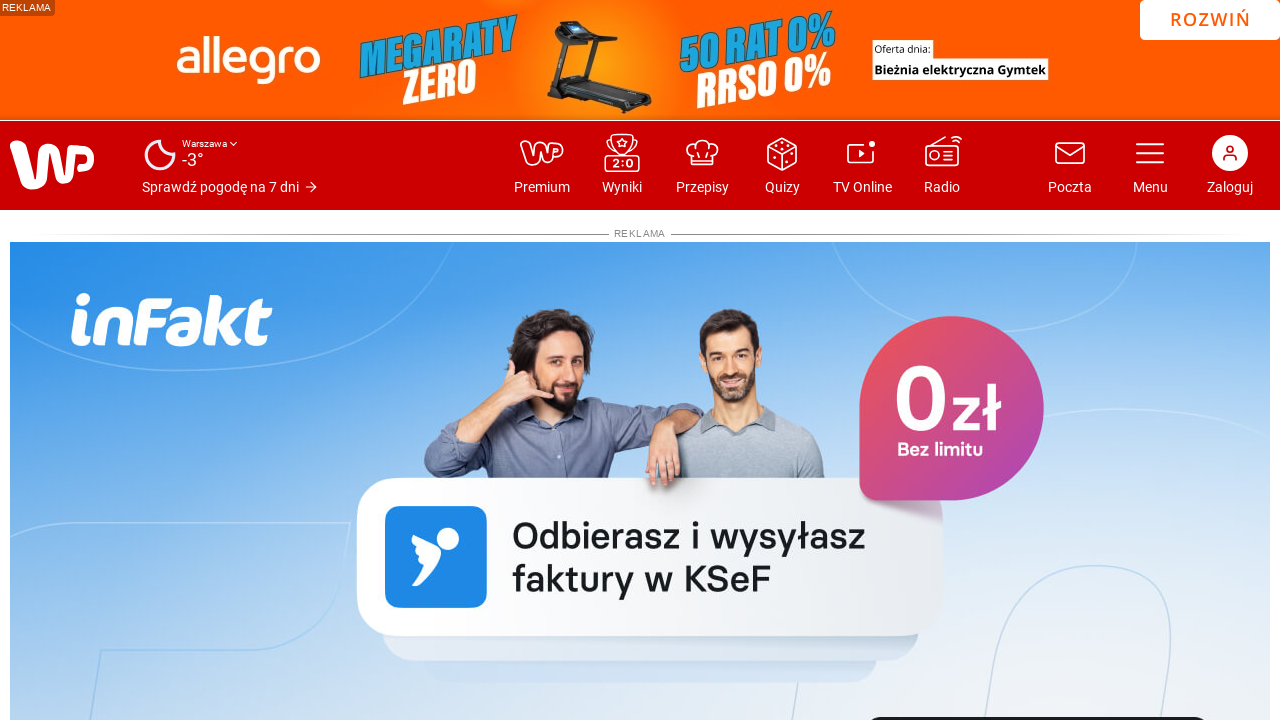